Navigates through the letcode website to the edit page and fills in a name input field

Starting URL: https://letcode.in

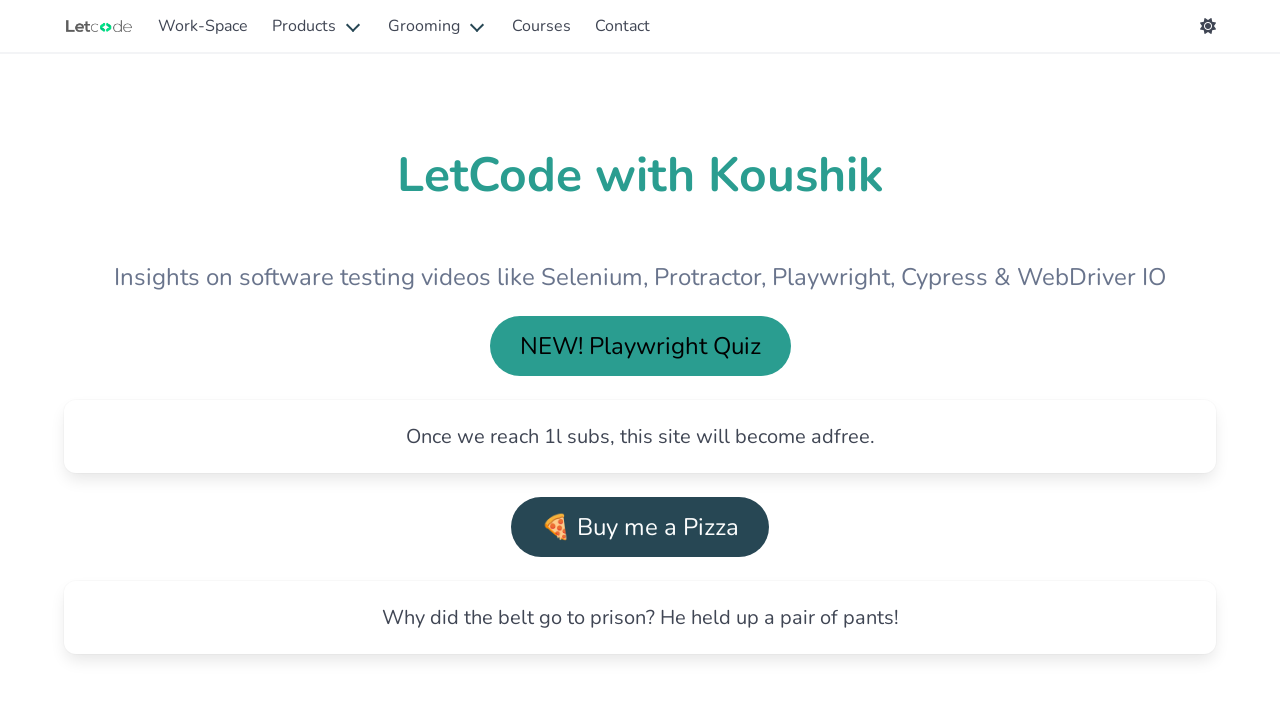

Navigated to letcode.in homepage
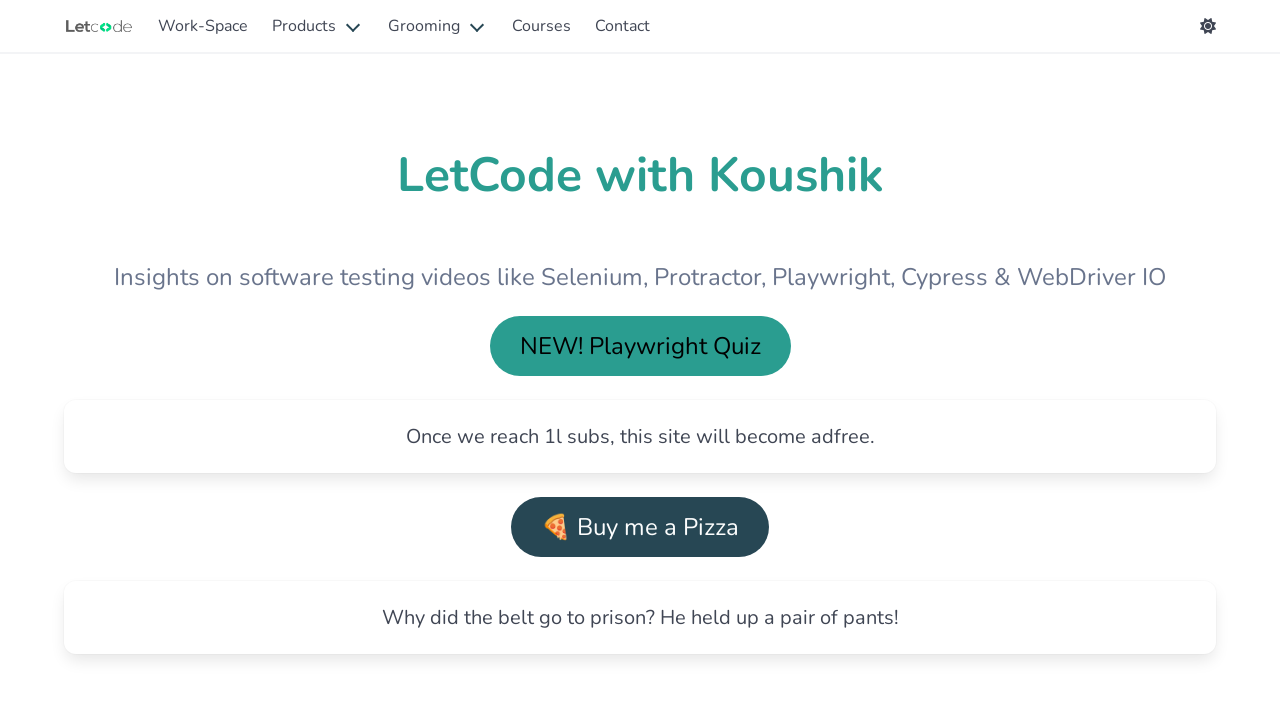

Clicked Work-Space link at (203, 26) on xpath=//a[contains(text(),'Work-Space')]
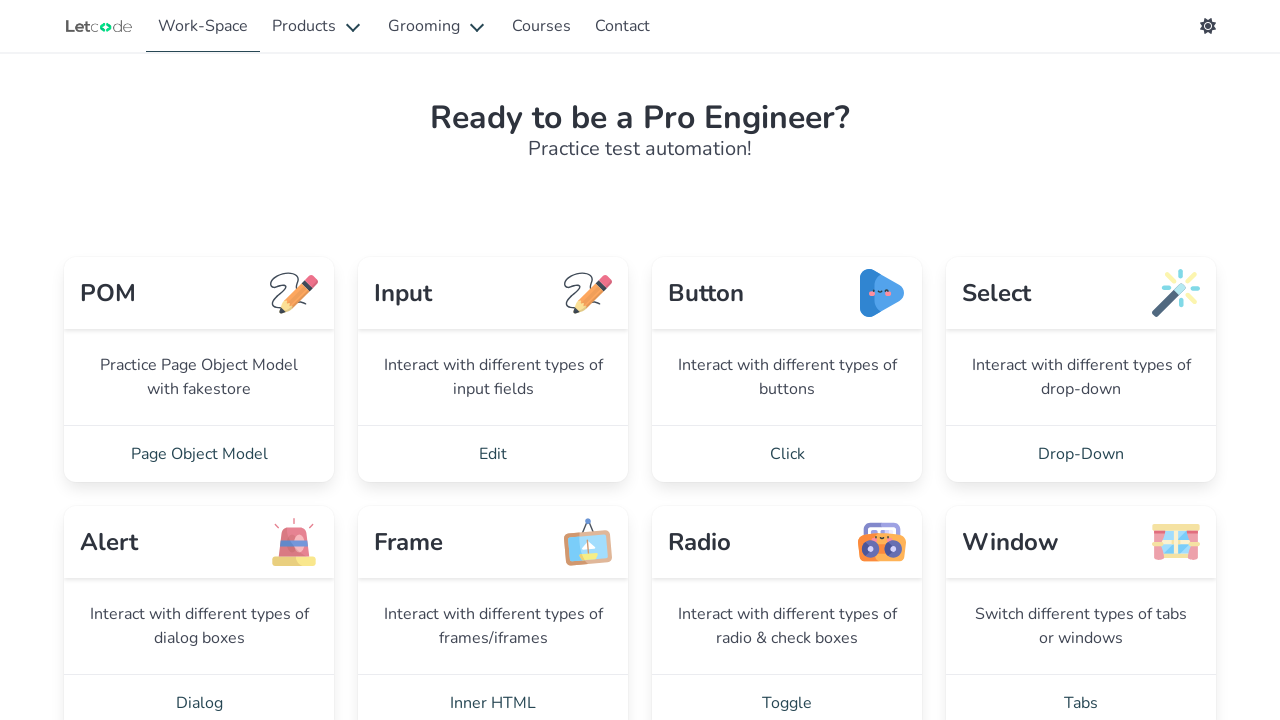

Clicked Edit link to navigate to edit page at (493, 454) on xpath=//a[contains(text(),'Edit')]
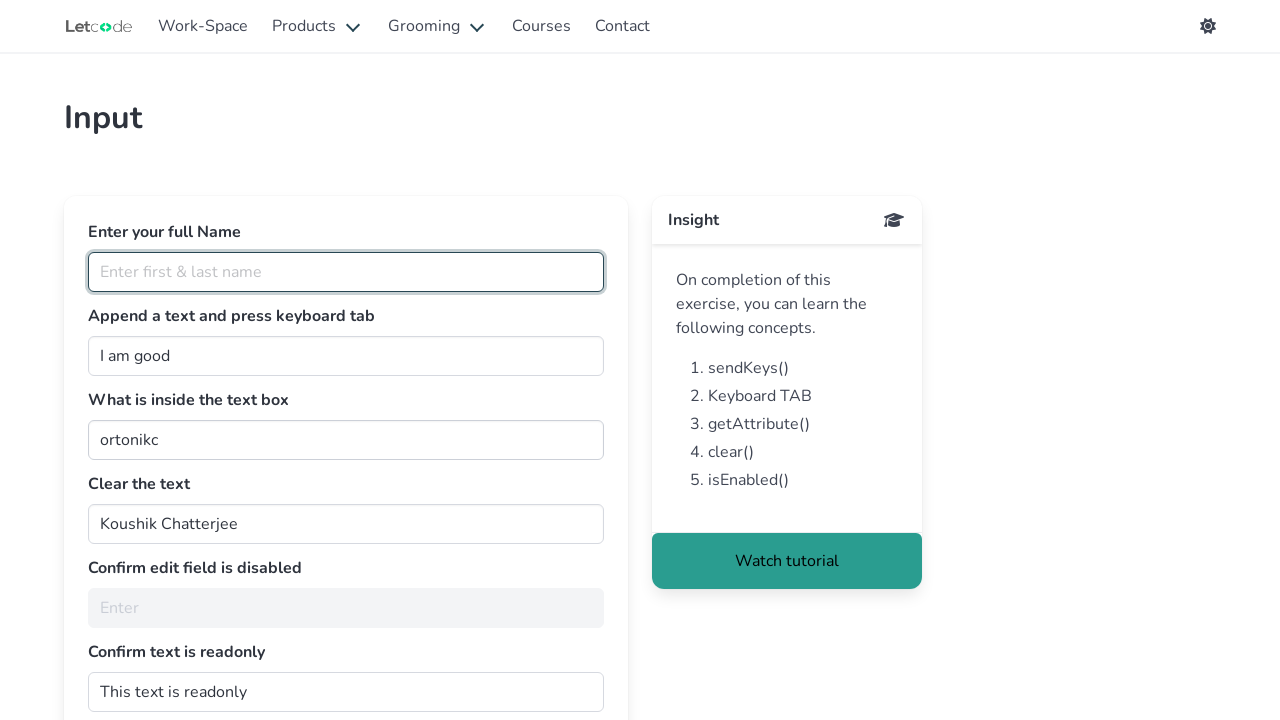

Located the fullName input field
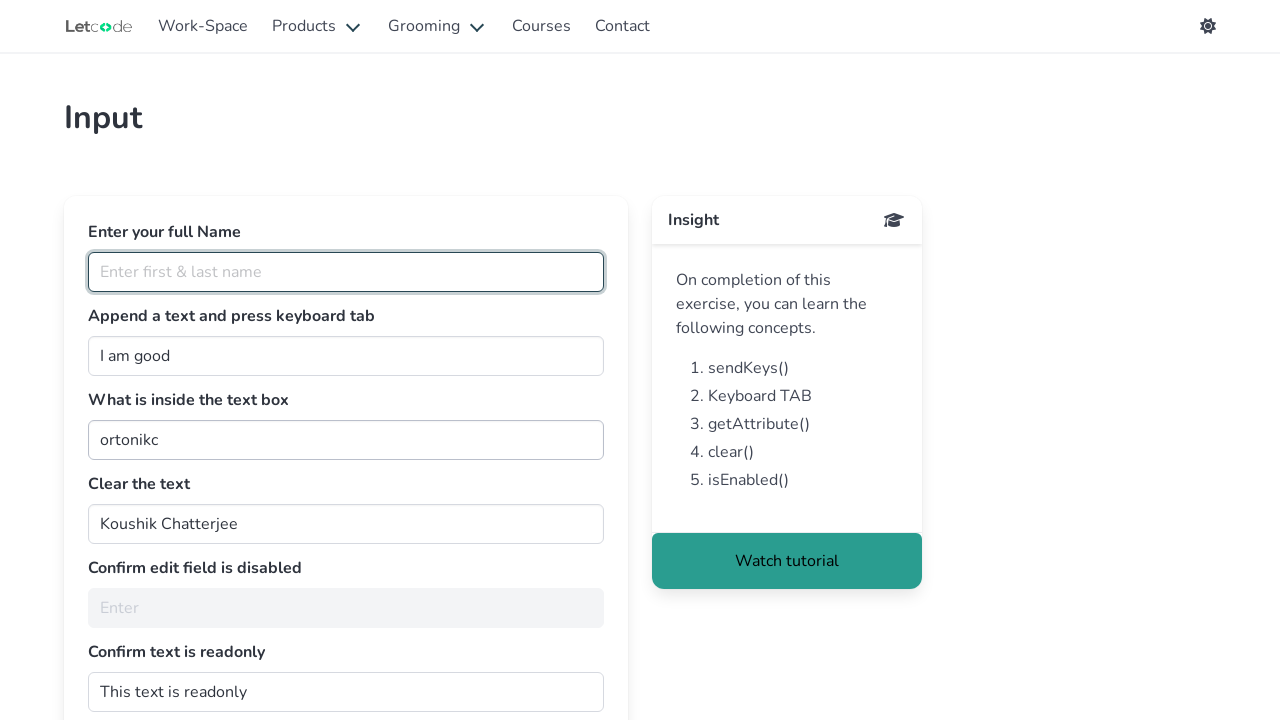

Scrolled fullName input field into view
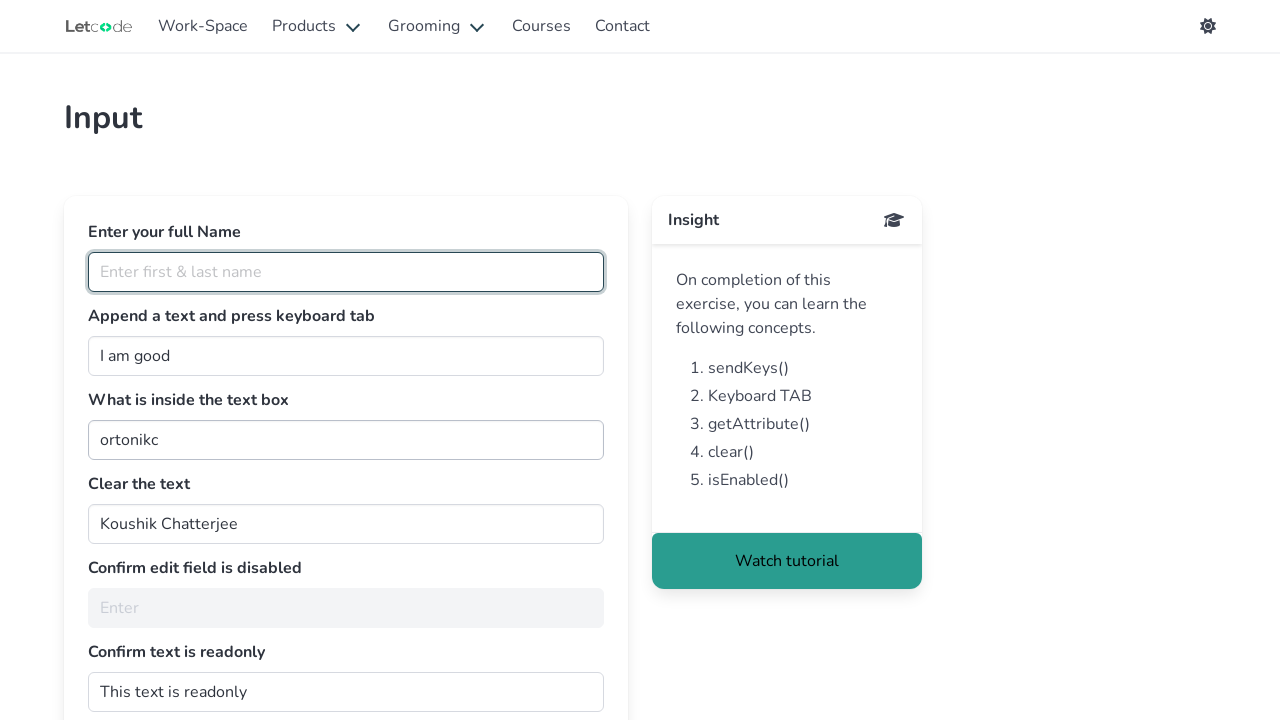

Typed 'Gokul Loganathan' into the fullName input field on input#fullName
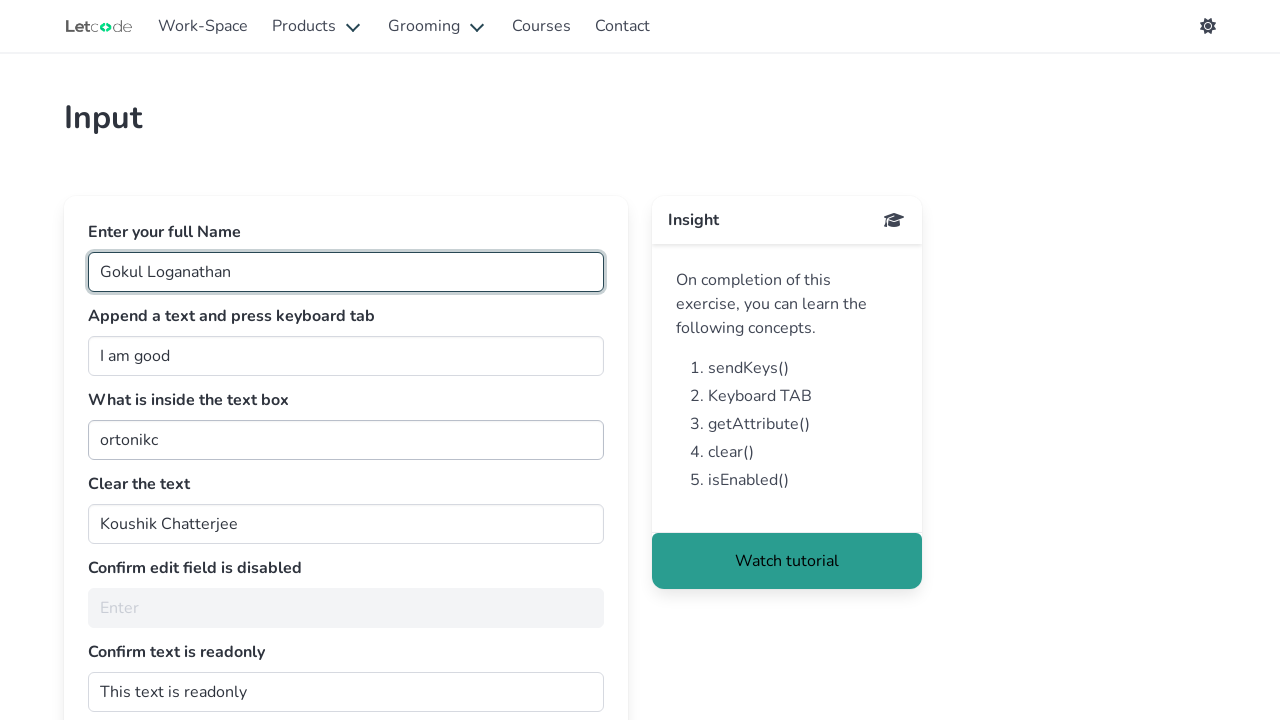

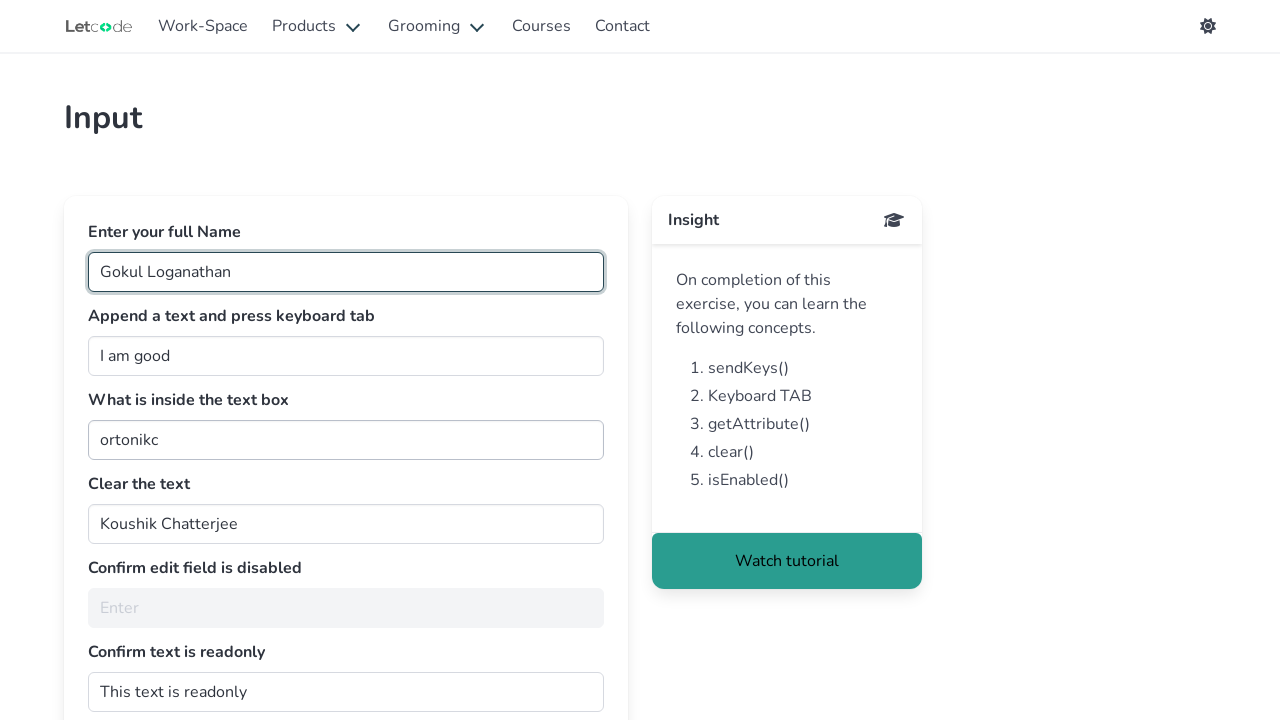